Tests a slow calculator application by setting a delay, performing an addition operation (7+8), and verifying the result equals 15

Starting URL: https://bonigarcia.dev/selenium-webdriver-java/slow-calculator.html

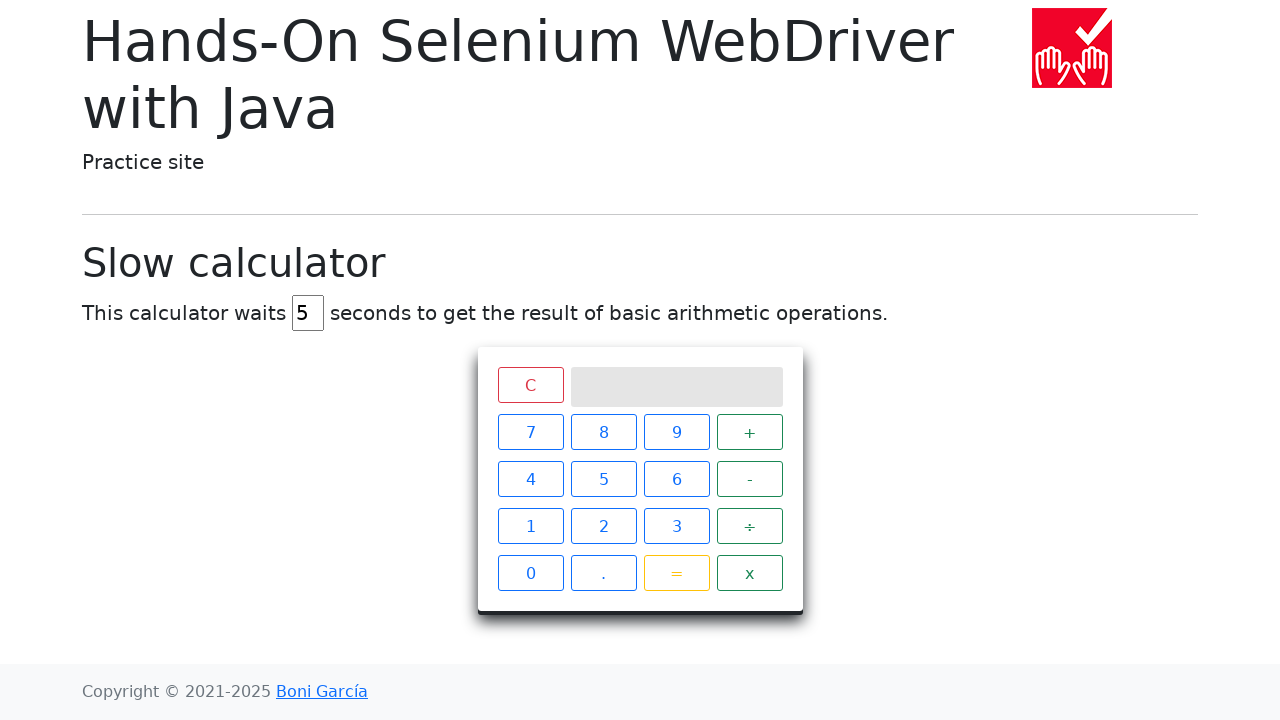

Navigated to slow calculator application
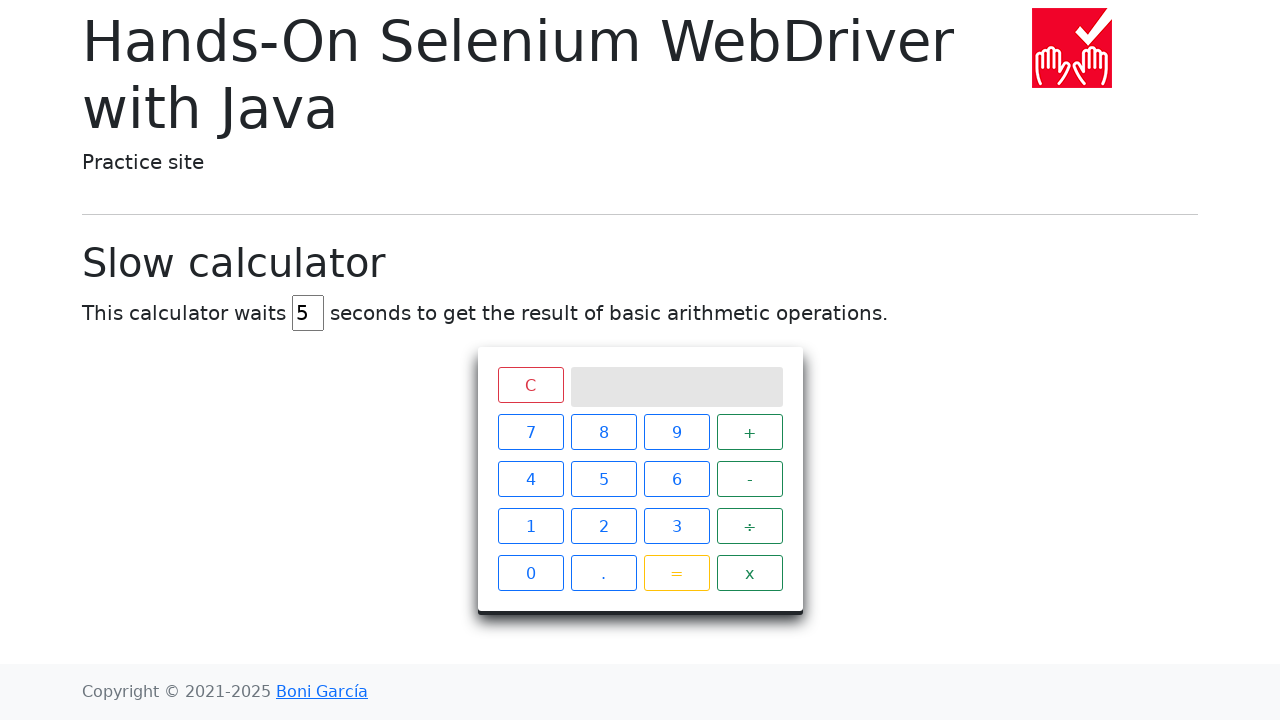

Cleared the delay input field on #delay
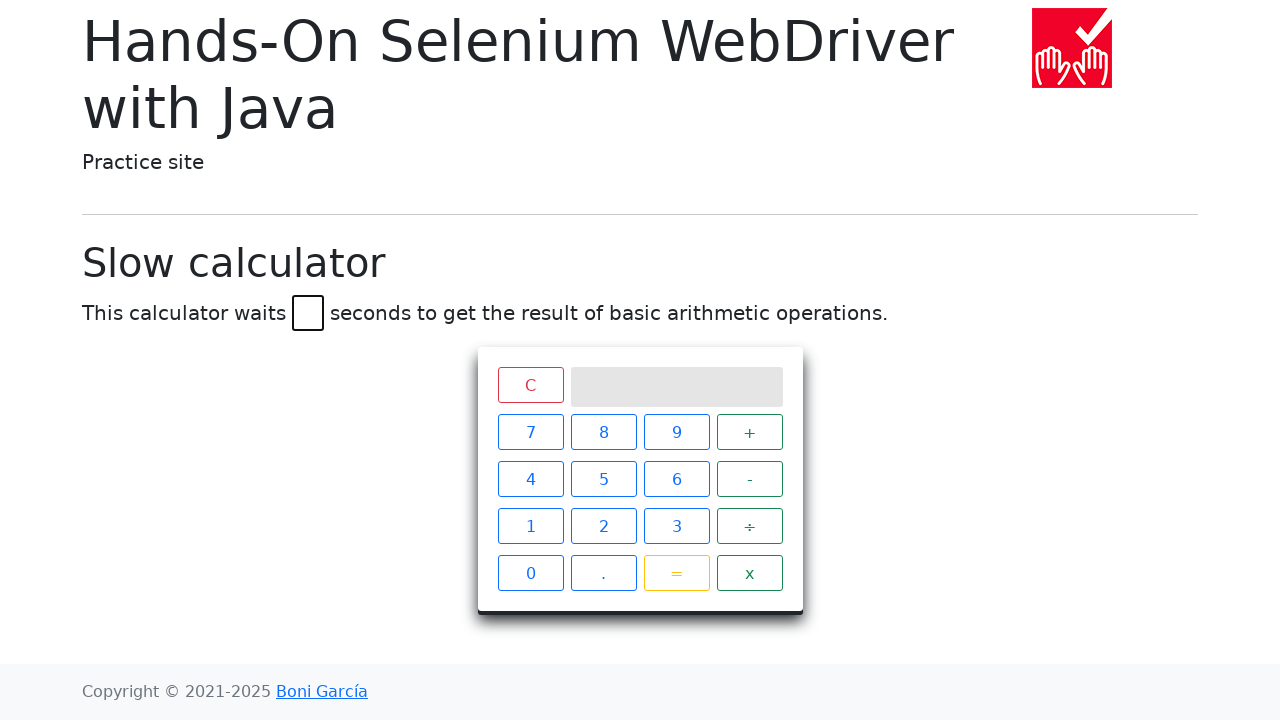

Set delay to 45 seconds on #delay
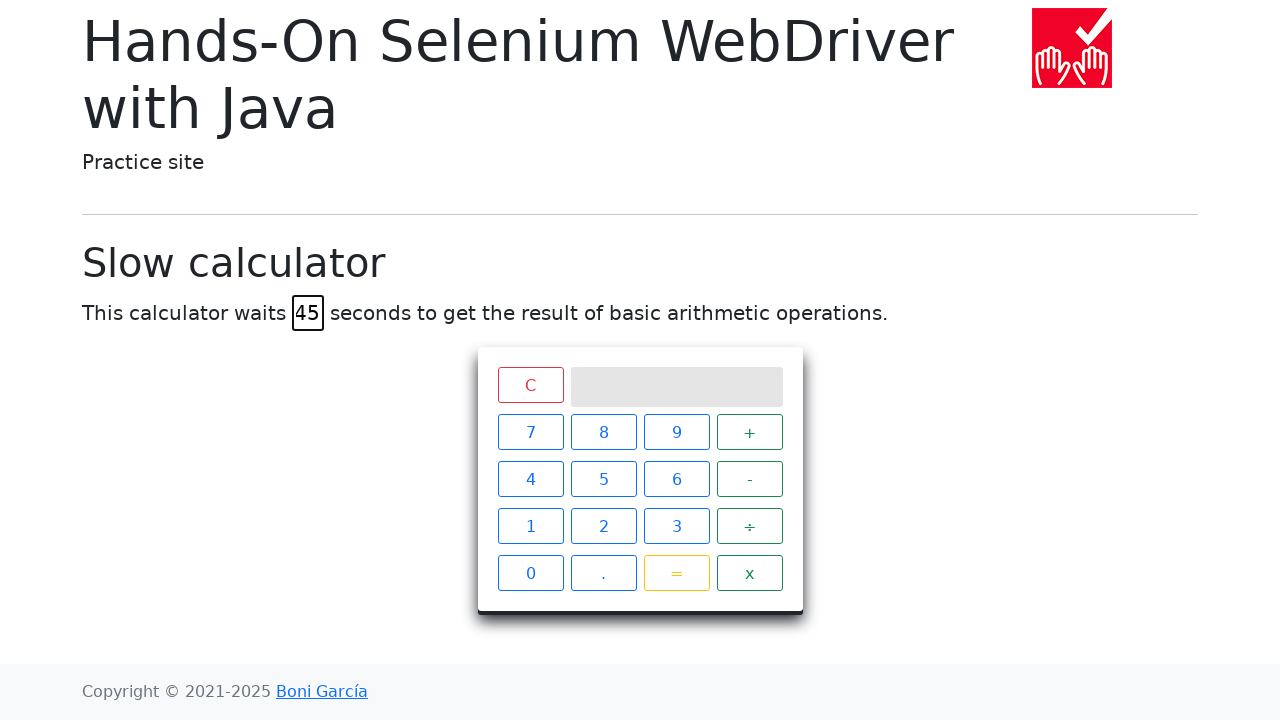

Clicked number 7 at (530, 432) on xpath=//span[text()='7']
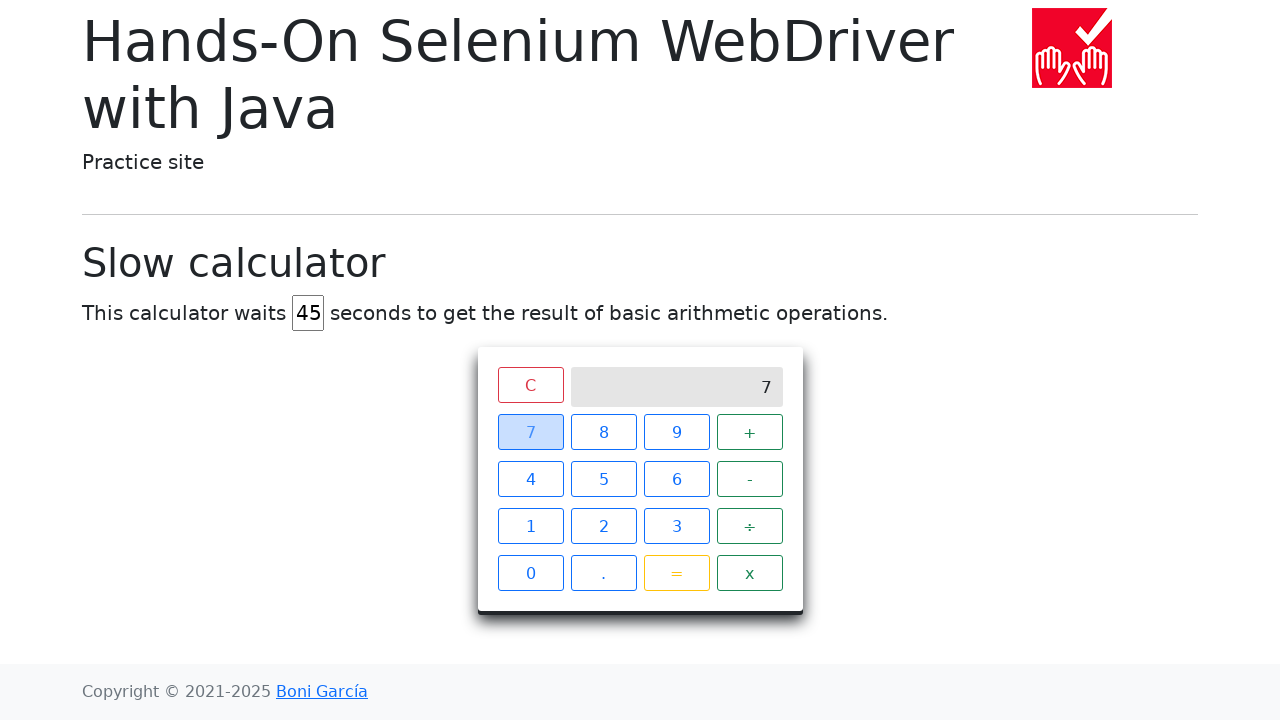

Clicked plus operator at (750, 432) on xpath=//span[text()='+']
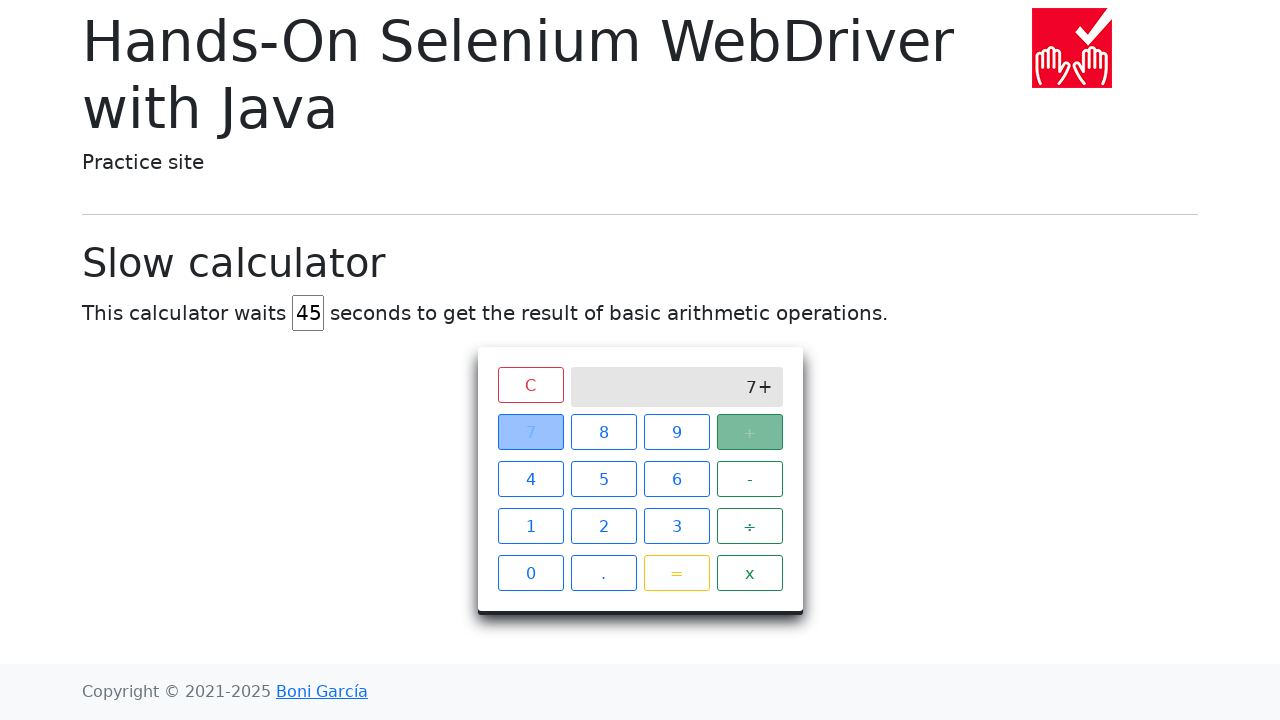

Clicked number 8 at (604, 432) on xpath=//span[text()='8']
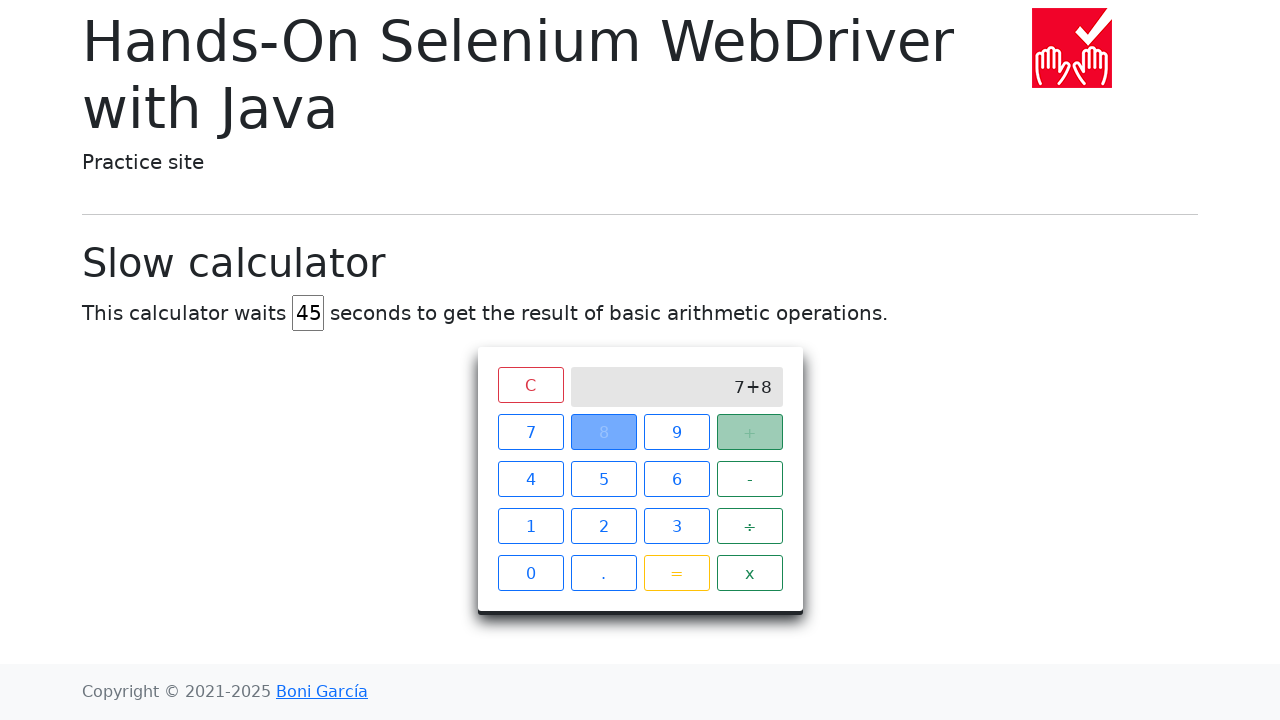

Clicked equals button to calculate result at (676, 573) on .btn-outline-warning
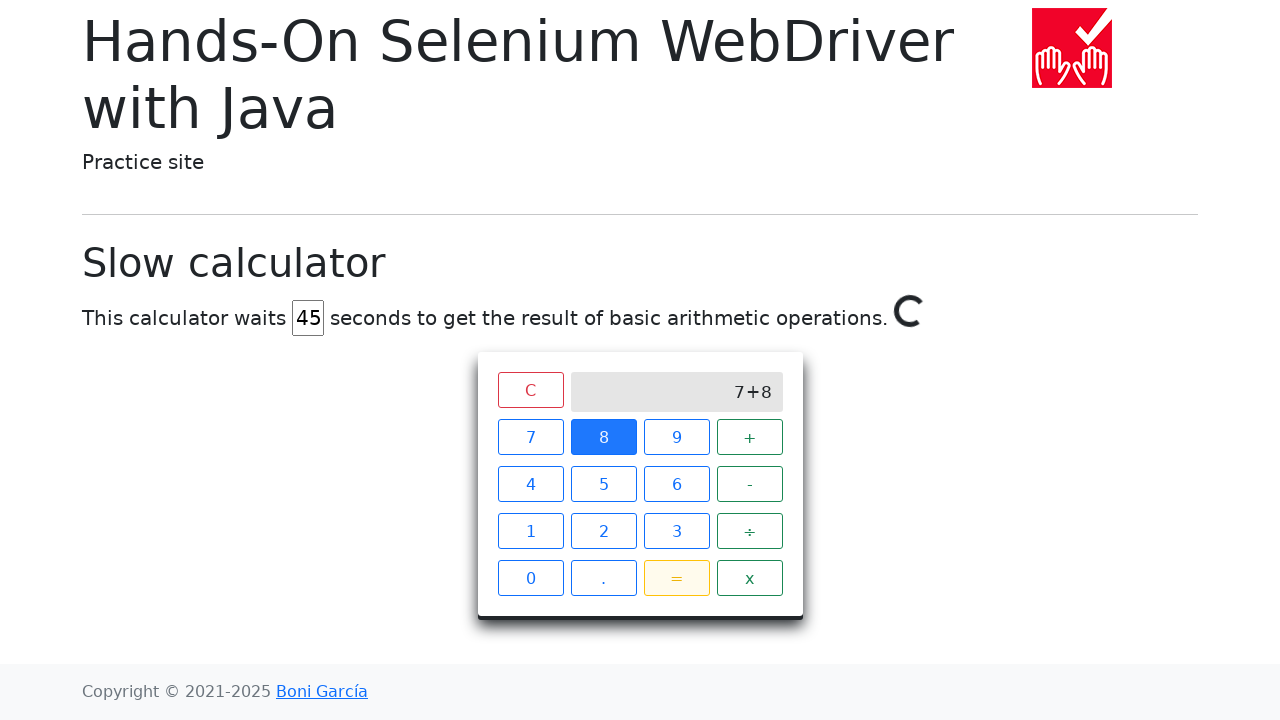

Result '15' appeared on calculator screen after 45 second delay
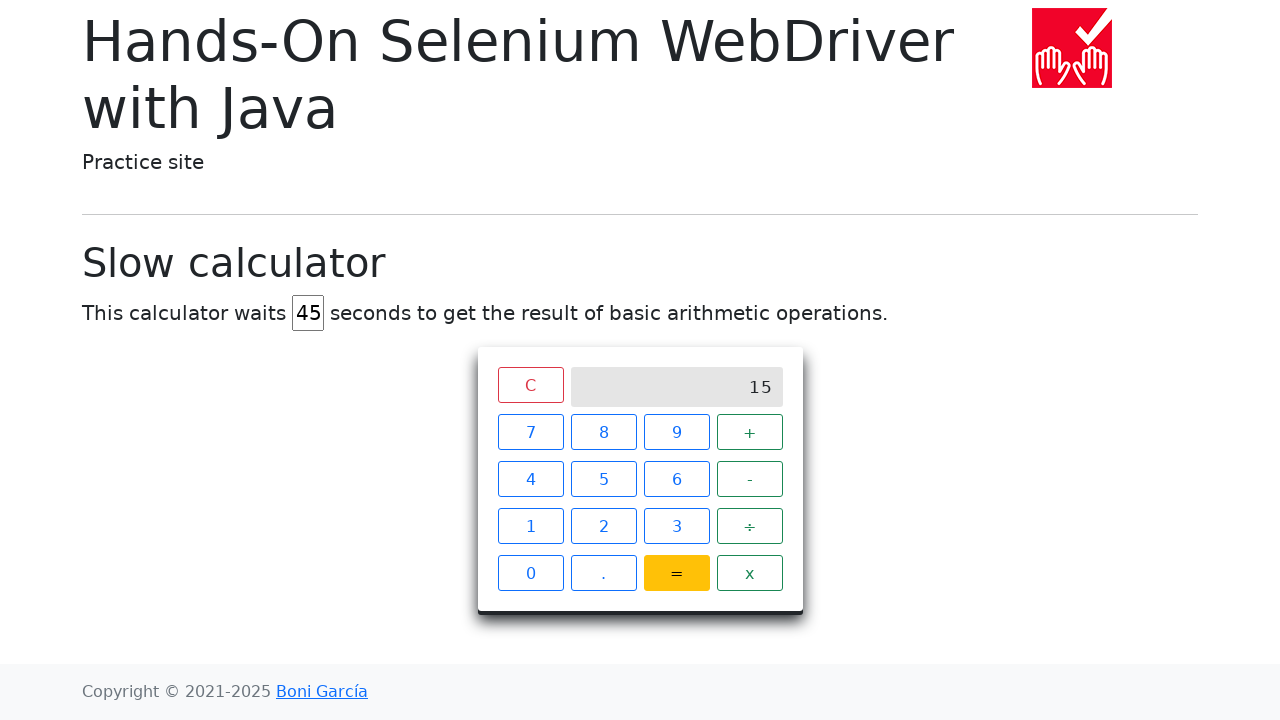

Retrieved result text from calculator screen
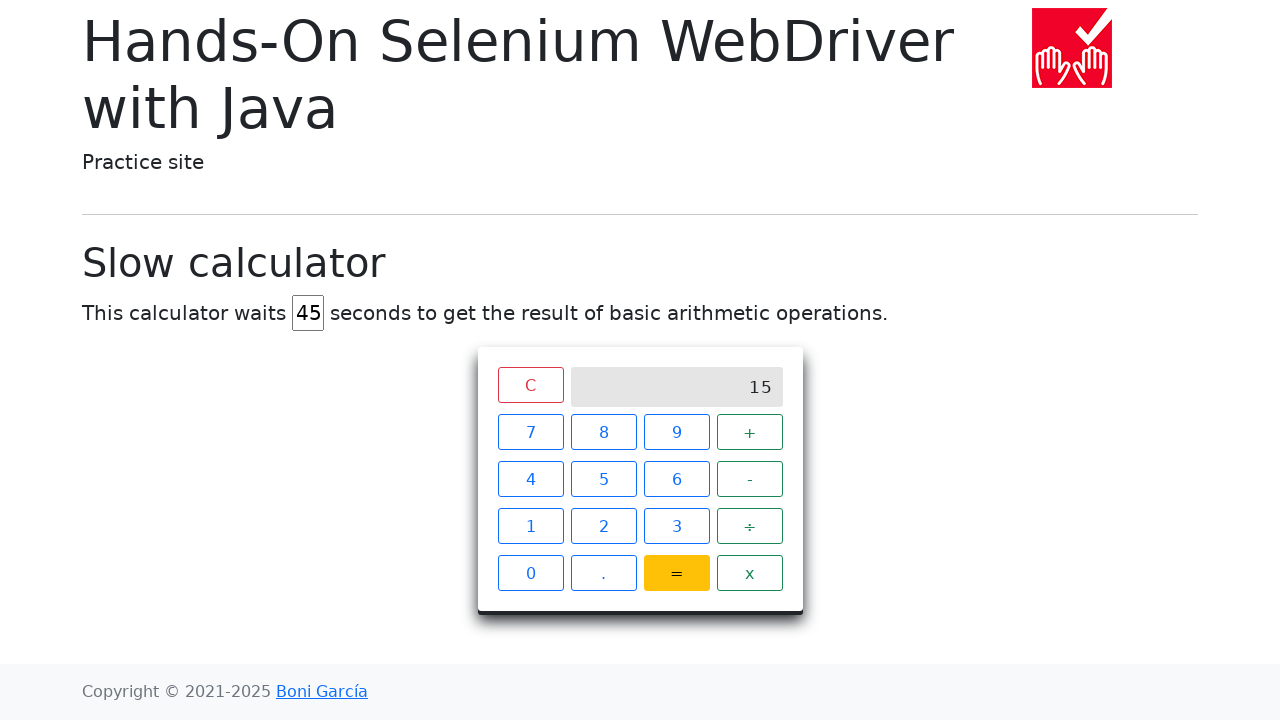

Assertion passed: result equals 15
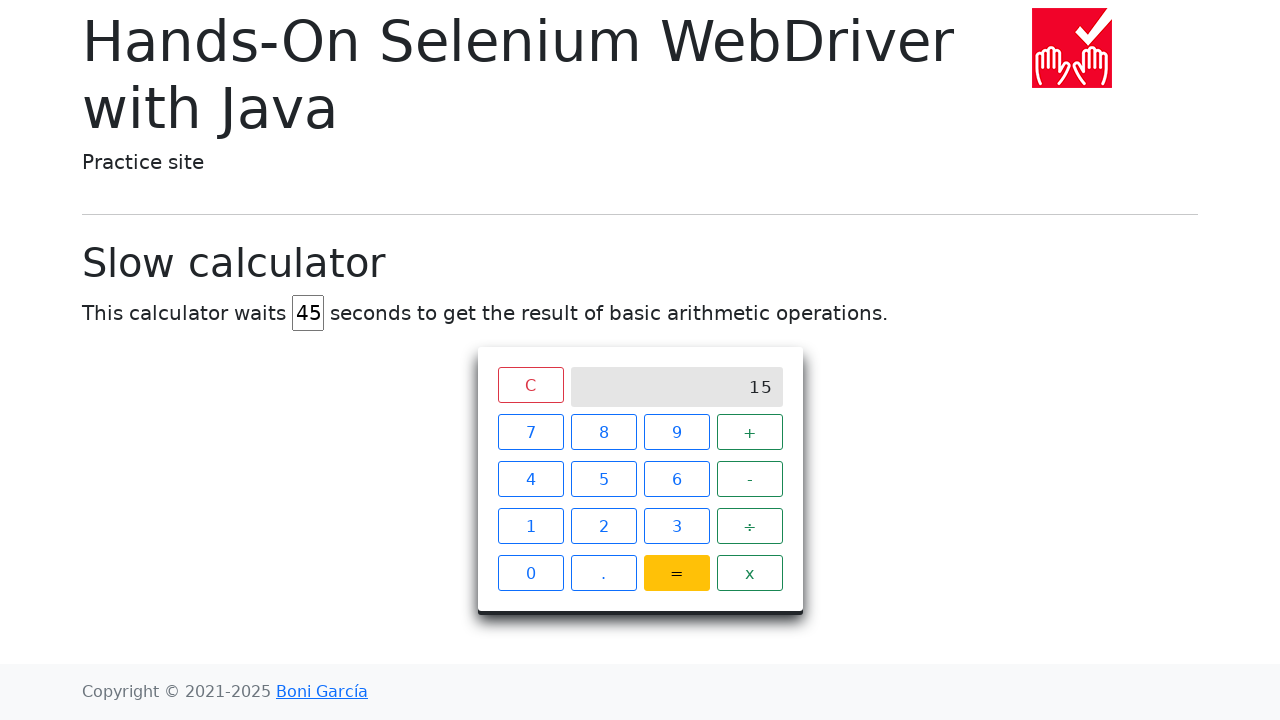

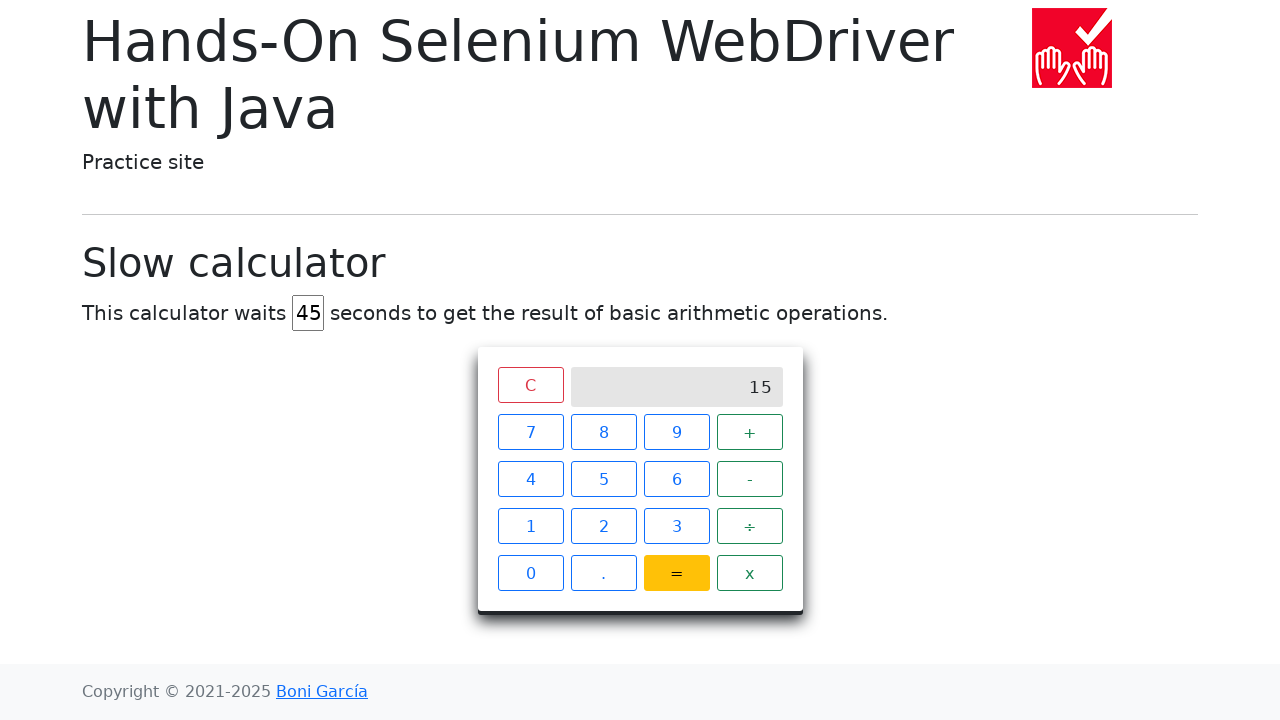